Tests a button click and verifies that a success message appears after clicking

Starting URL: http://suninjuly.github.io/wait1.html

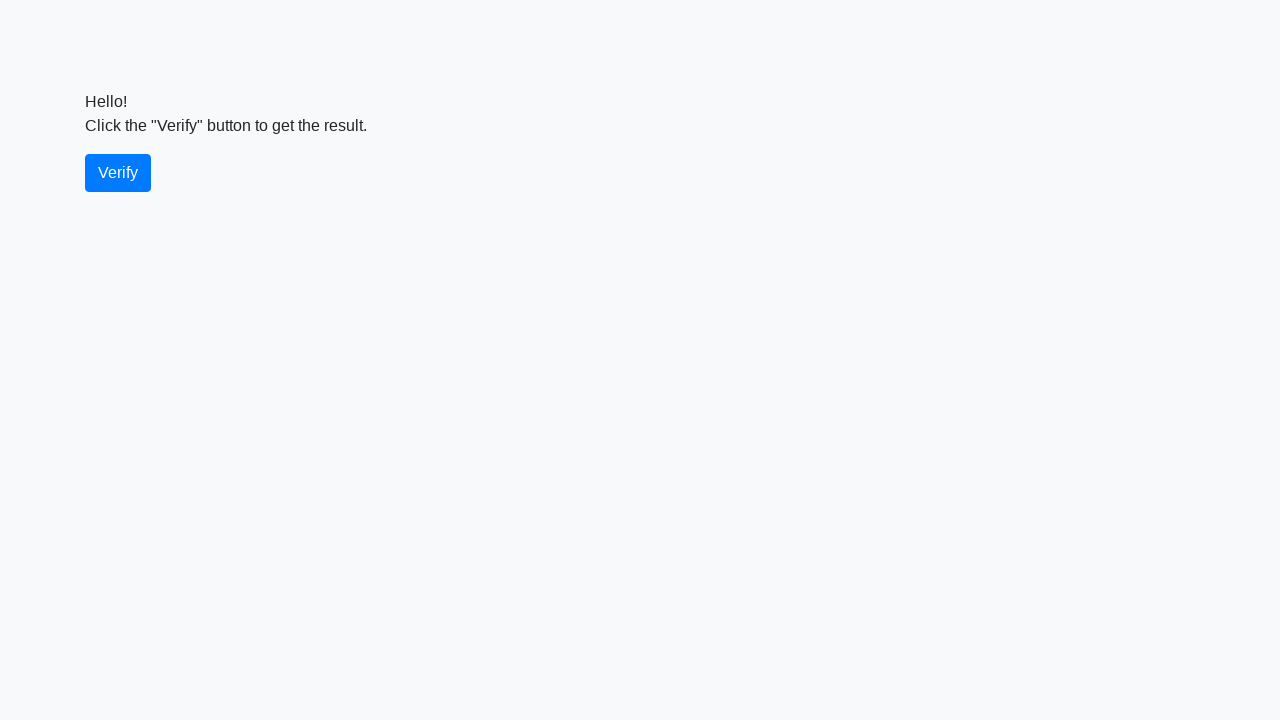

Clicked the verify button at (118, 173) on #verify
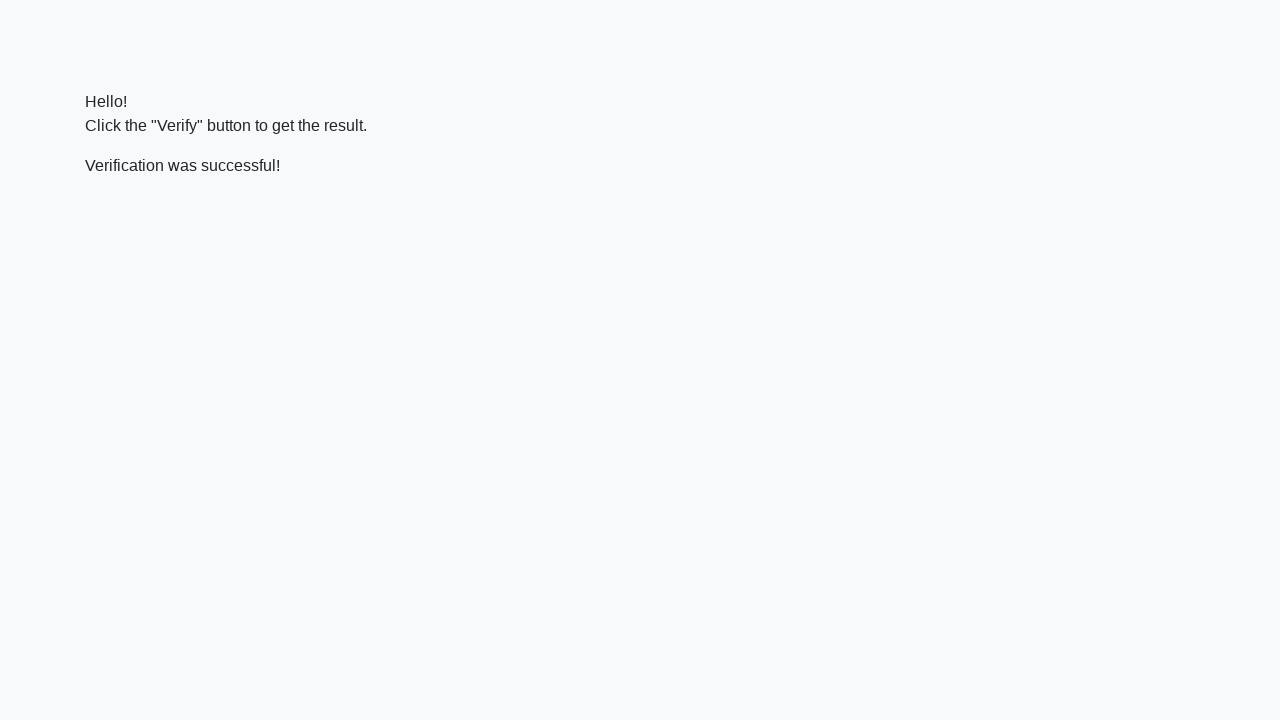

Success message appeared after button click
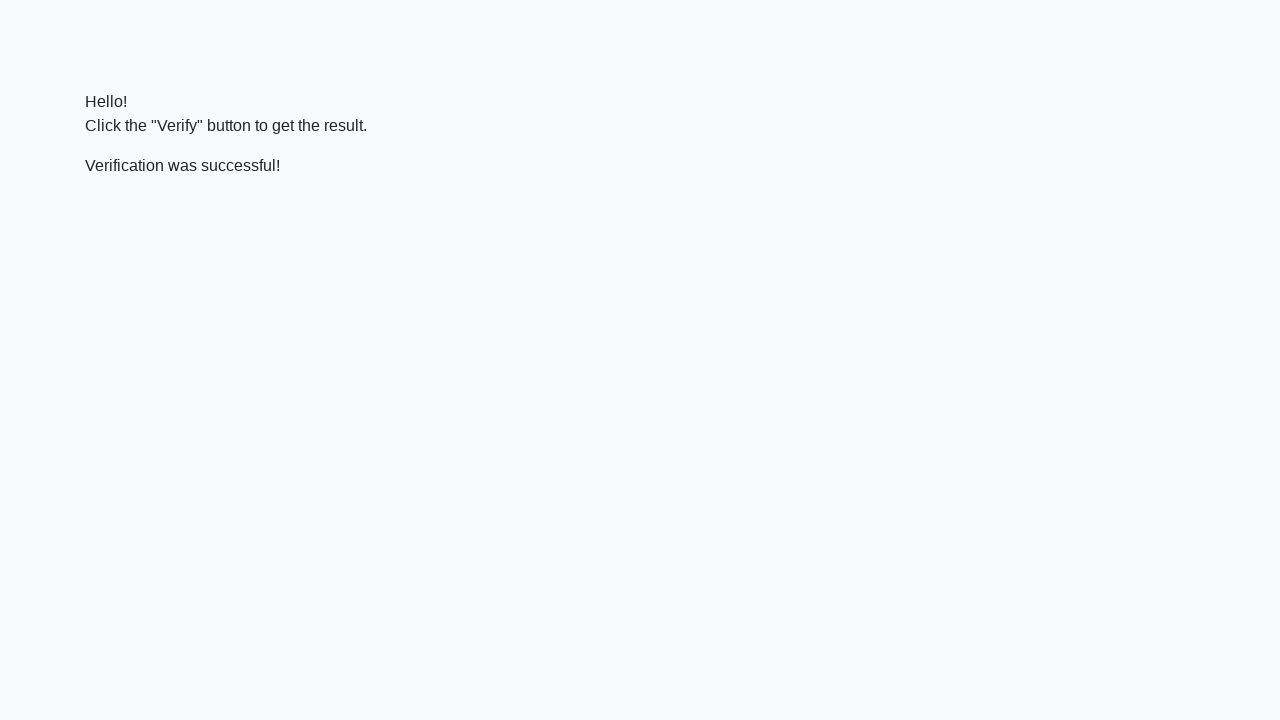

Verified that success message contains 'successful' text
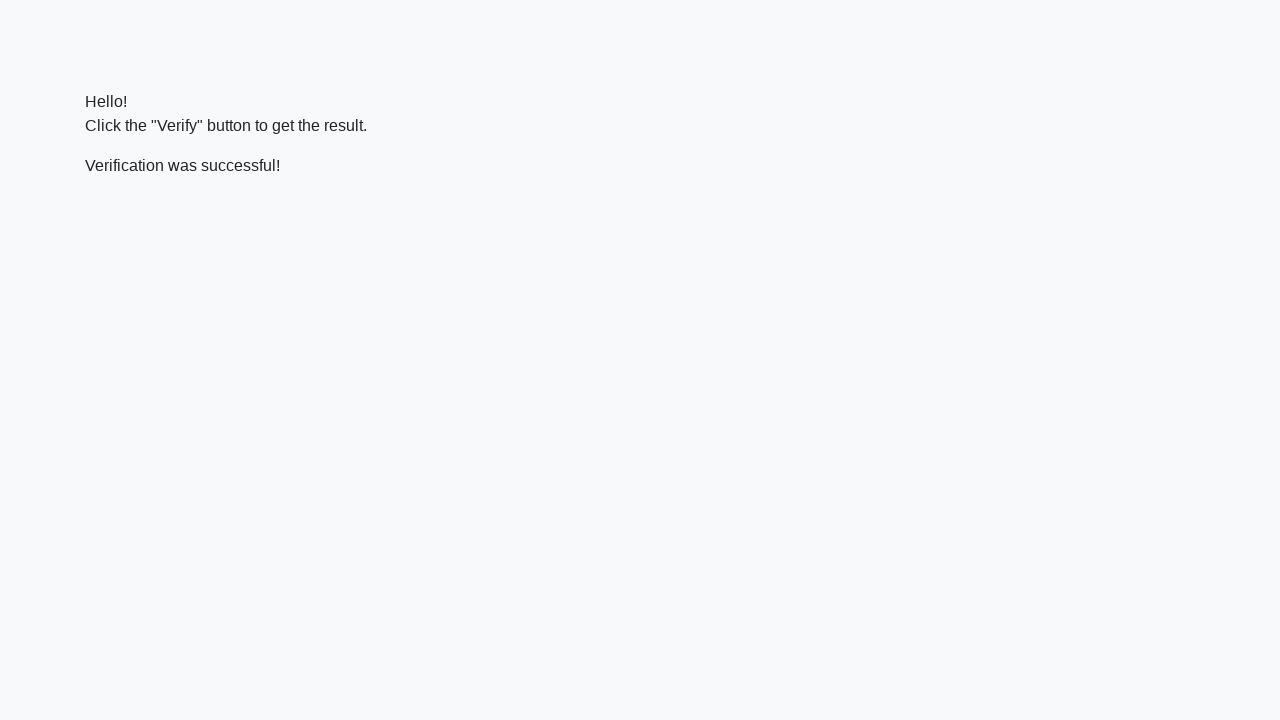

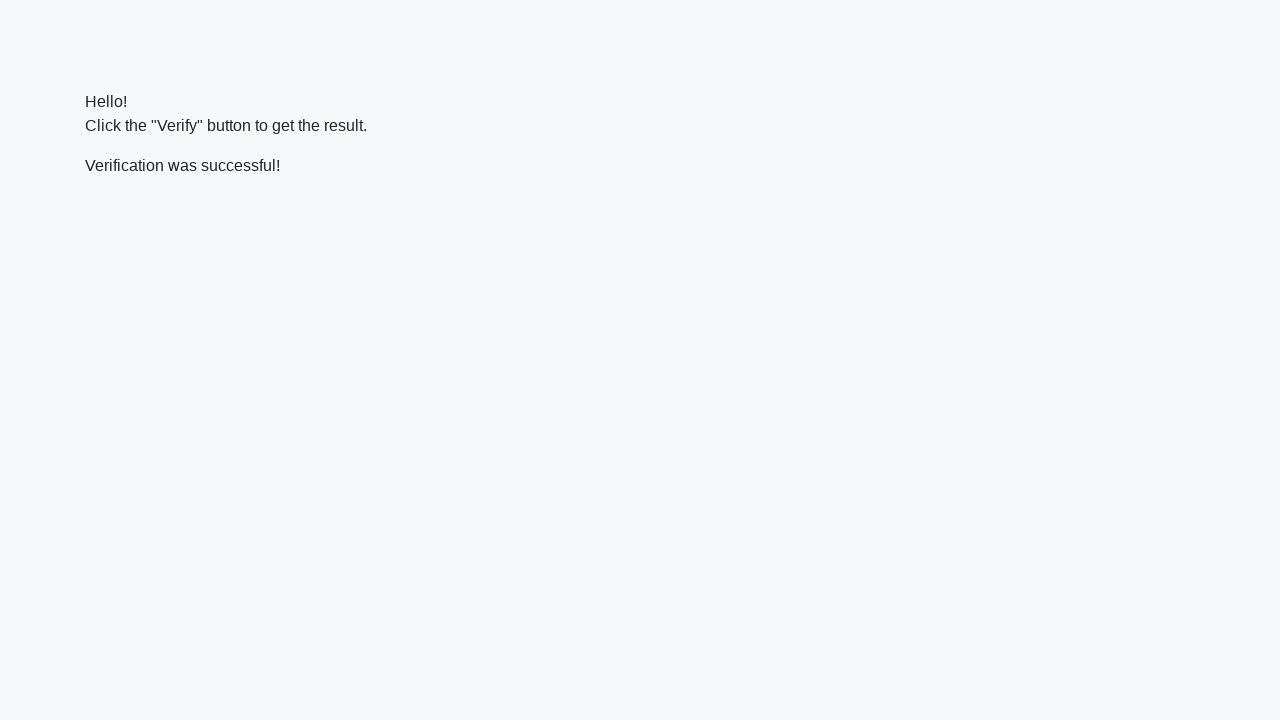